Tests navigation on the Playwright documentation site by clicking the "Get started" link and verifying the Installation heading appears.

Starting URL: https://playwright.dev/

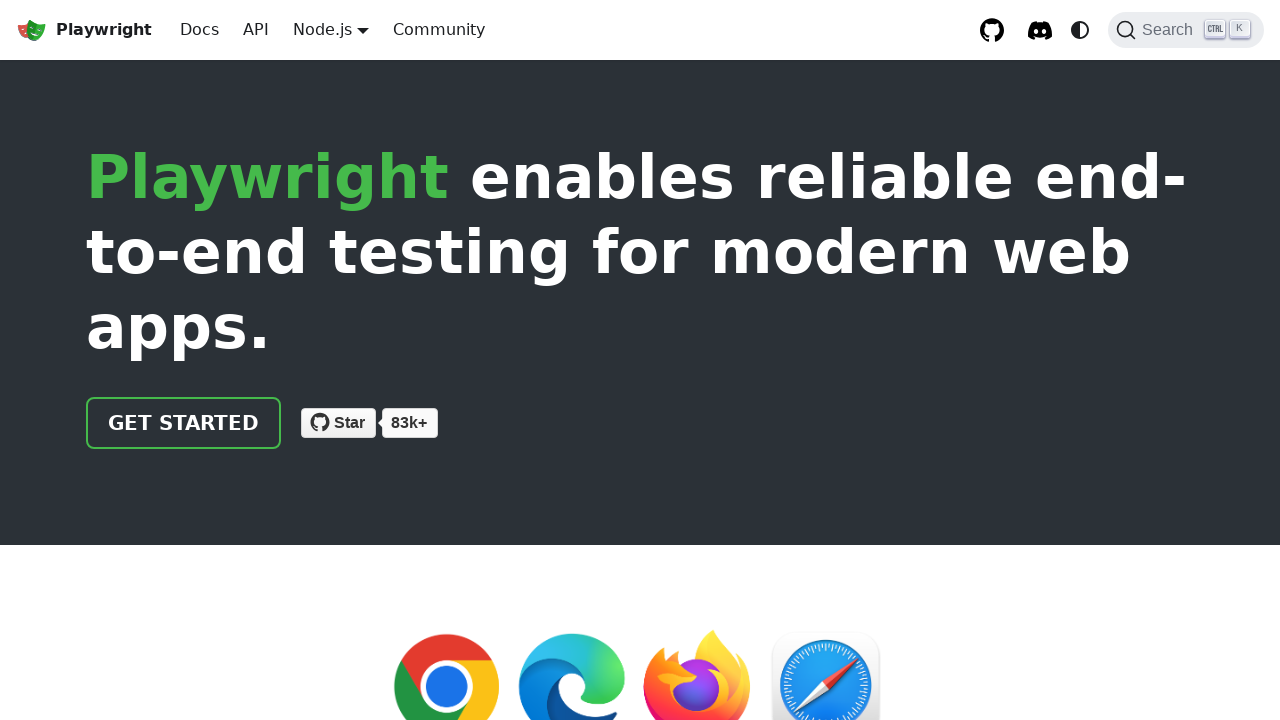

Clicked 'Get started' link on Playwright documentation homepage at (184, 423) on internal:role=link[name="Get started"i]
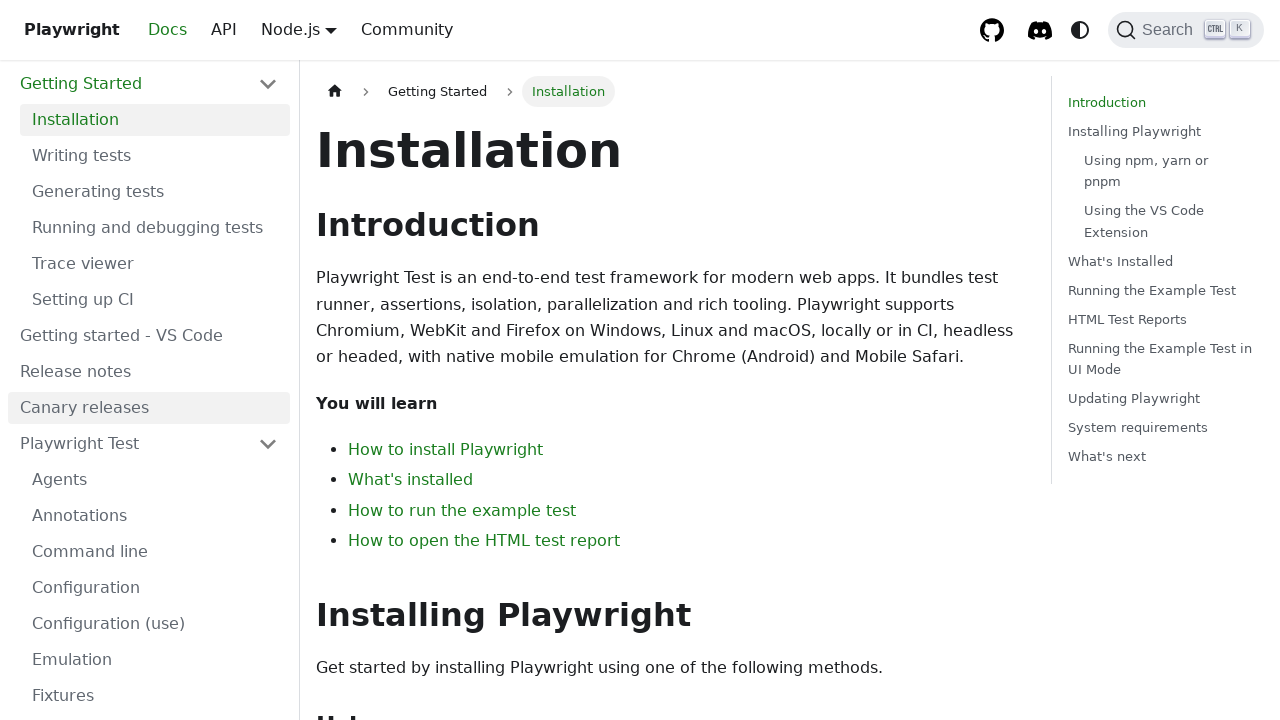

Verified Installation heading is visible after navigation
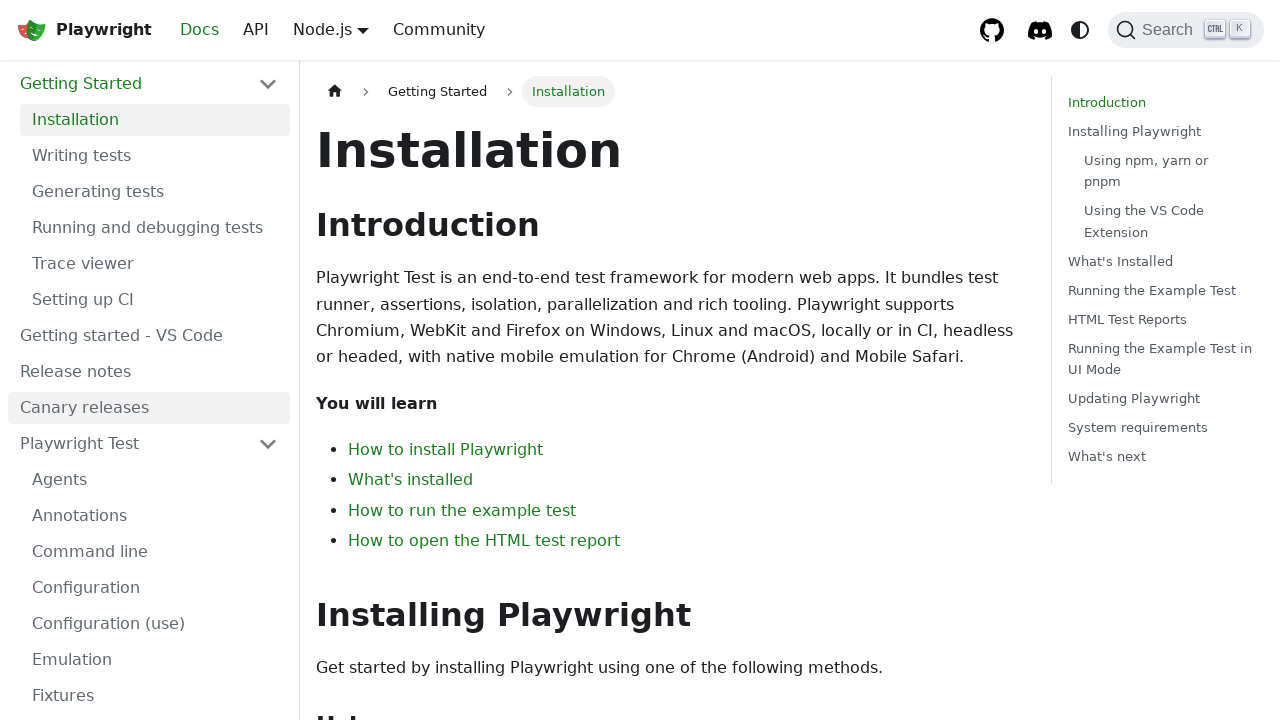

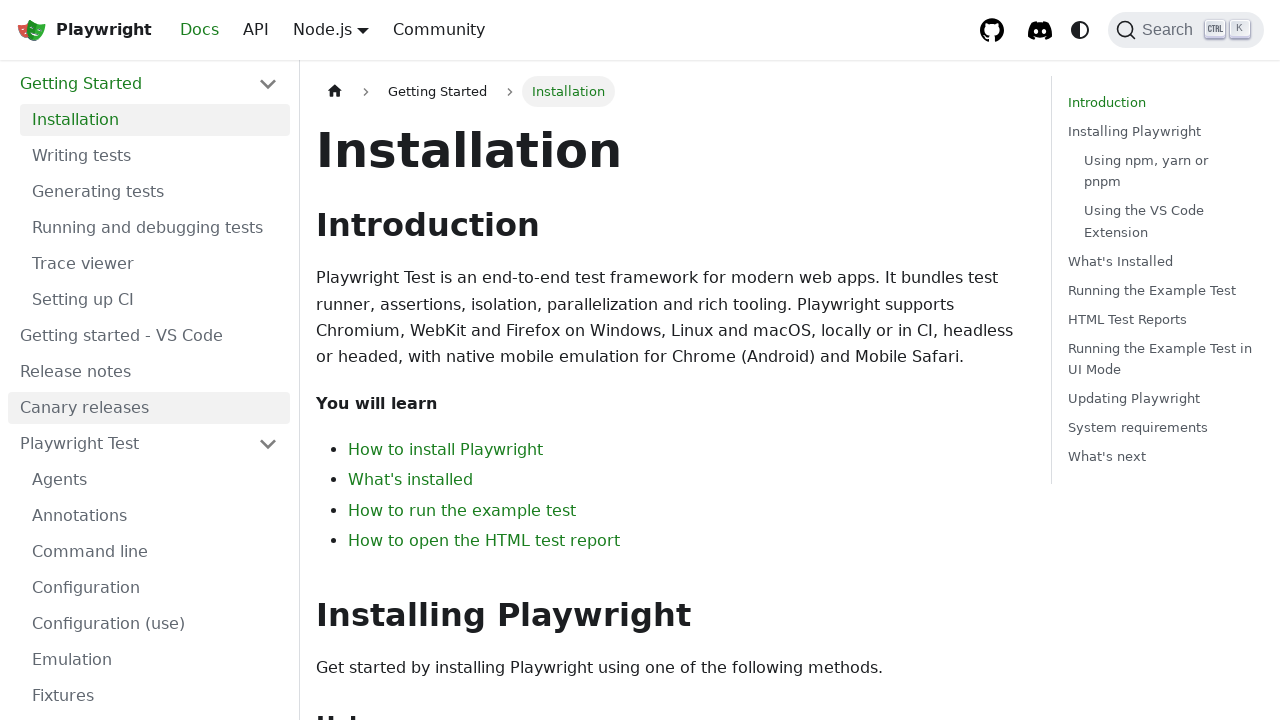